Tests mouse hover functionality by hovering over an element and verifying a hidden link becomes visible

Starting URL: https://rahulshettyacademy.com/AutomationPractice/

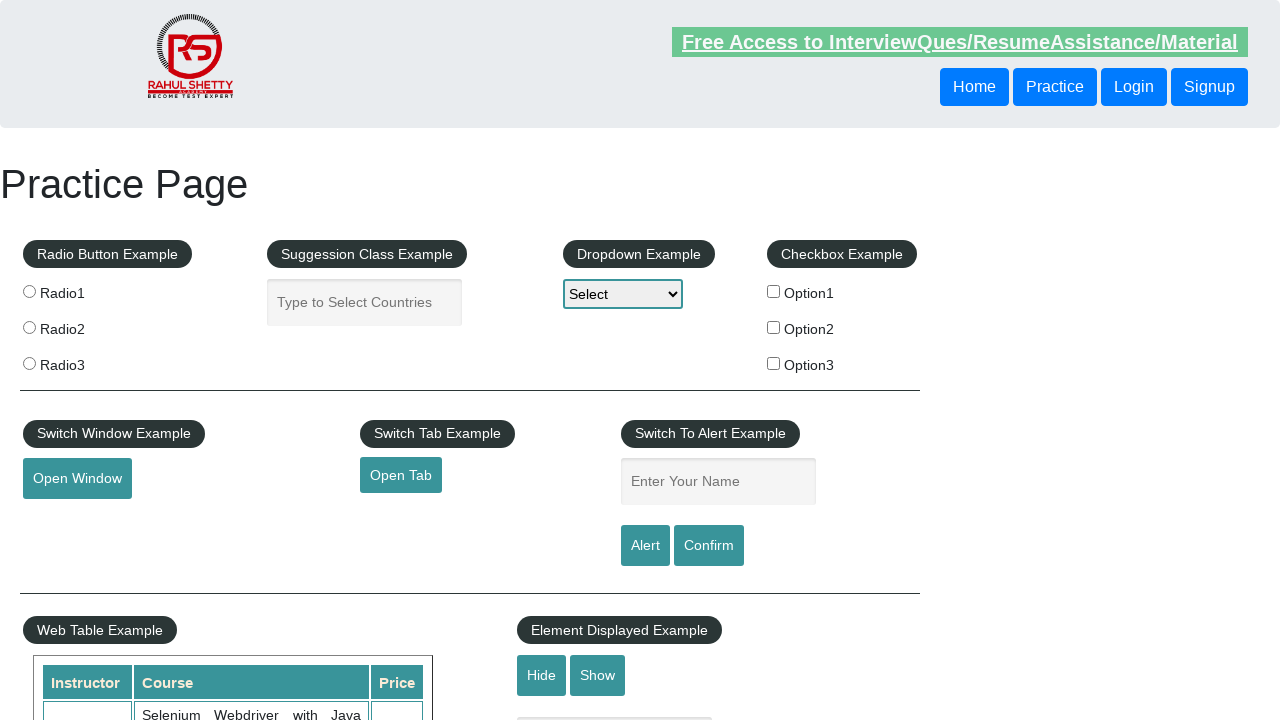

Hovered over mouse hover button element at (83, 361) on #mousehover
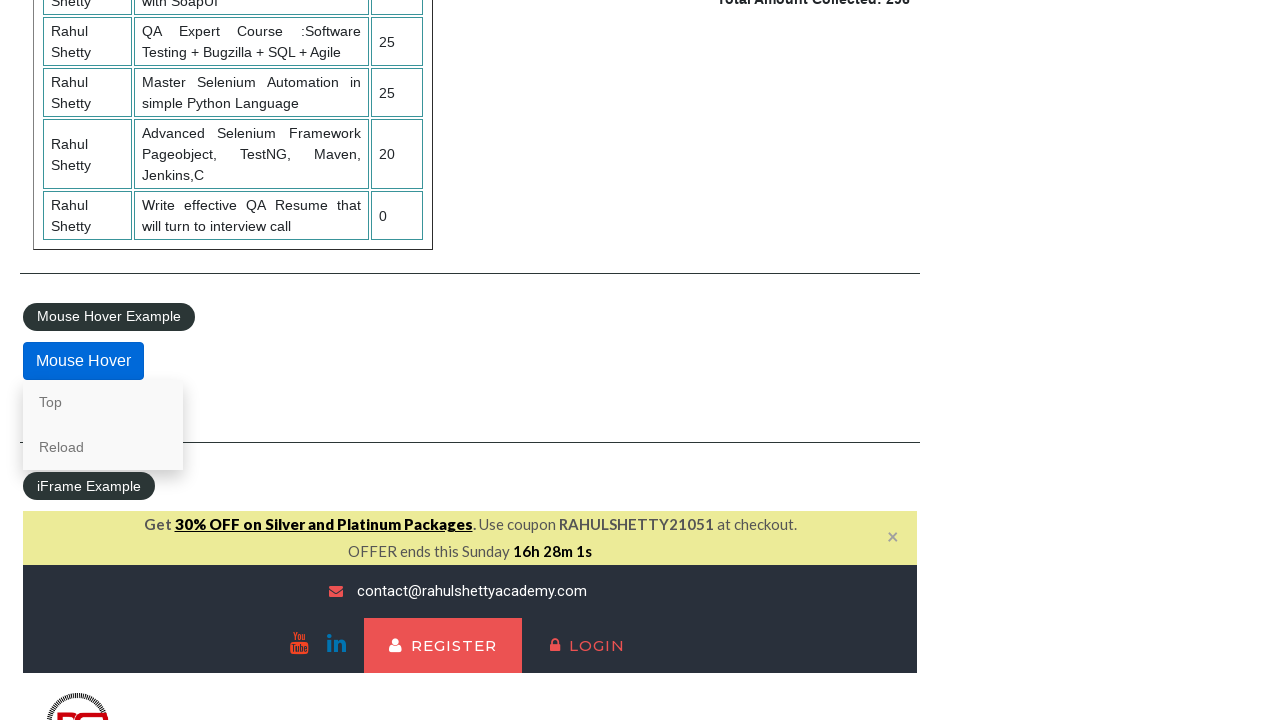

Verified that hidden link became visible after hover
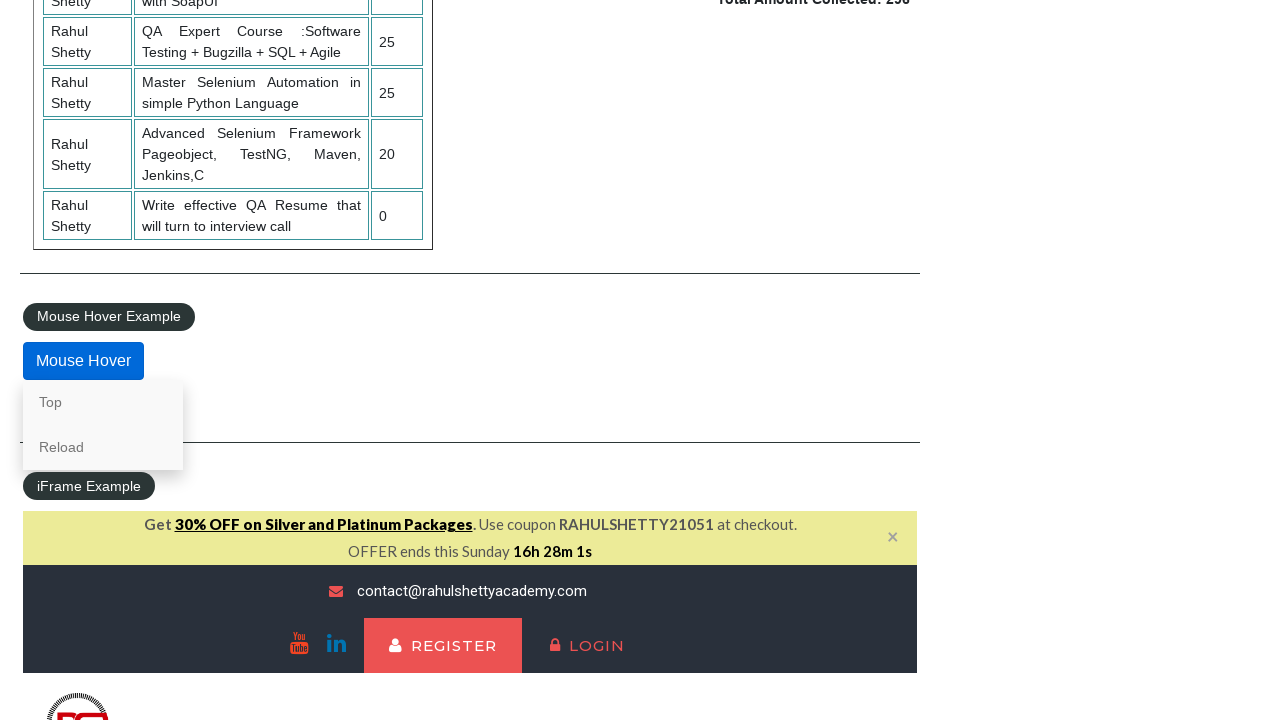

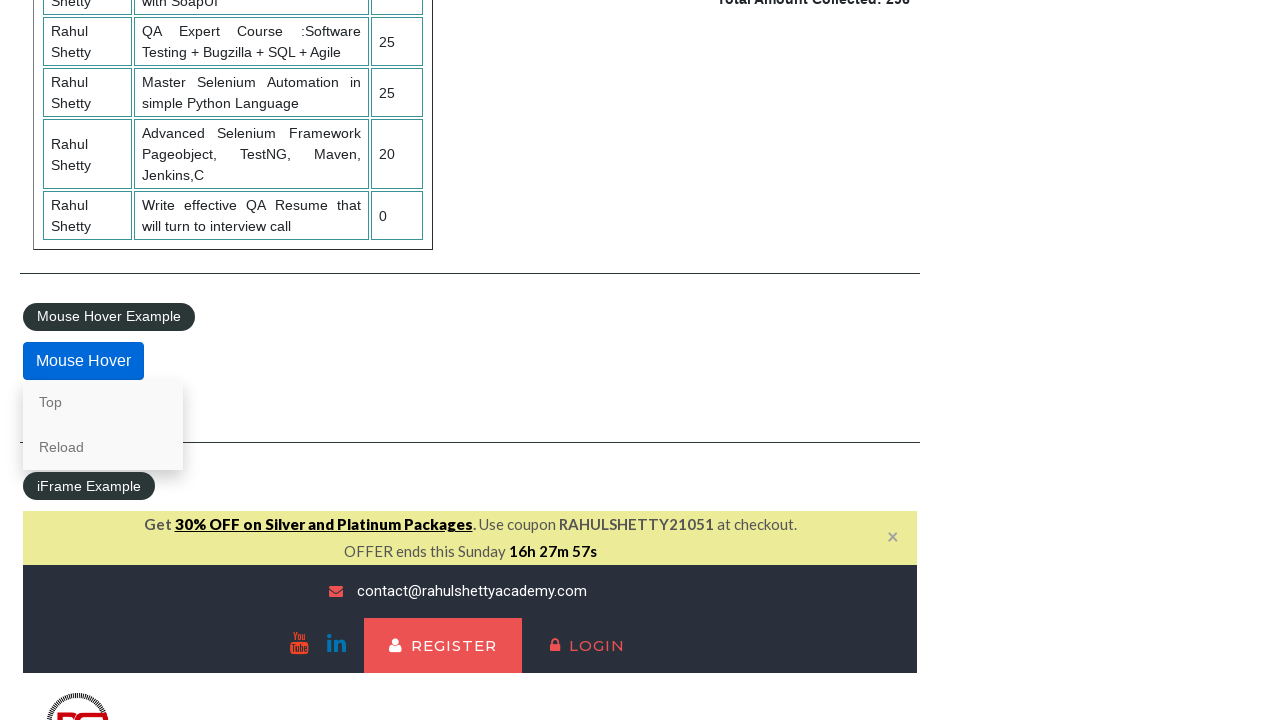